Tests JavaScript prompt alert by clicking the prompt button, entering text, and accepting the alert

Starting URL: https://the-internet.herokuapp.com/javascript_alerts

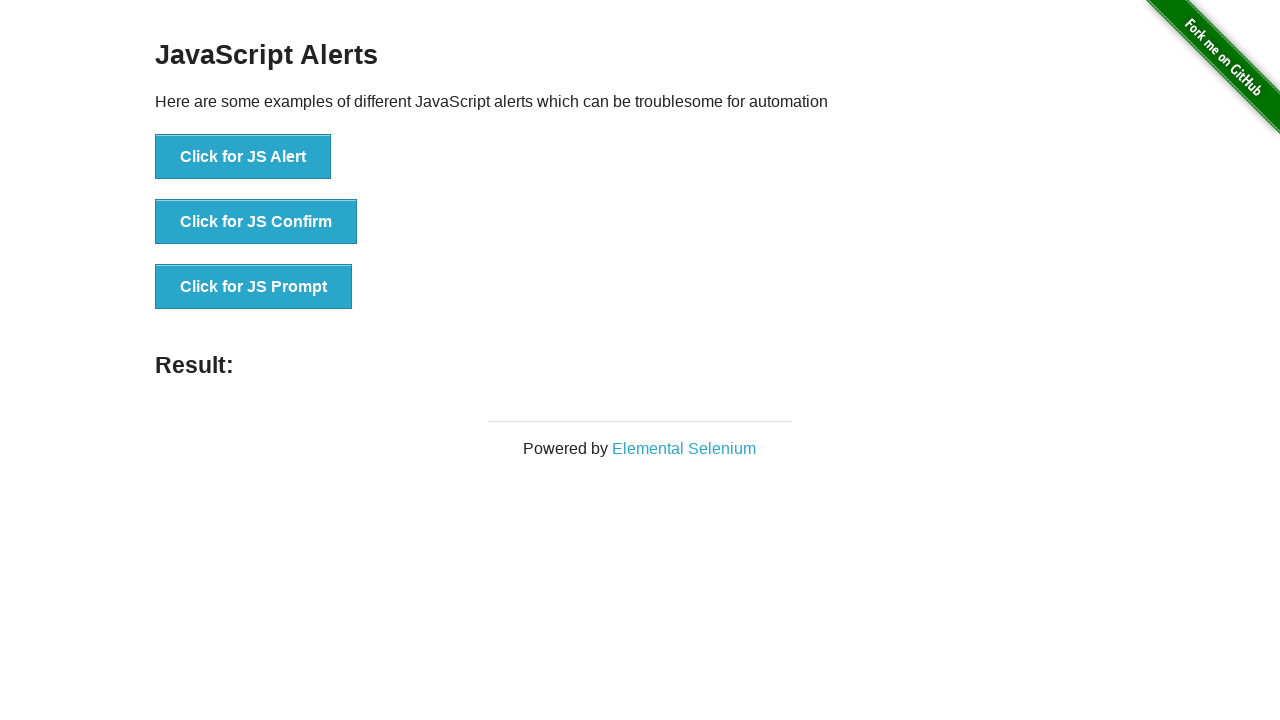

Clicked the JS Prompt button at (254, 287) on button:has-text('Click for JS Prompt')
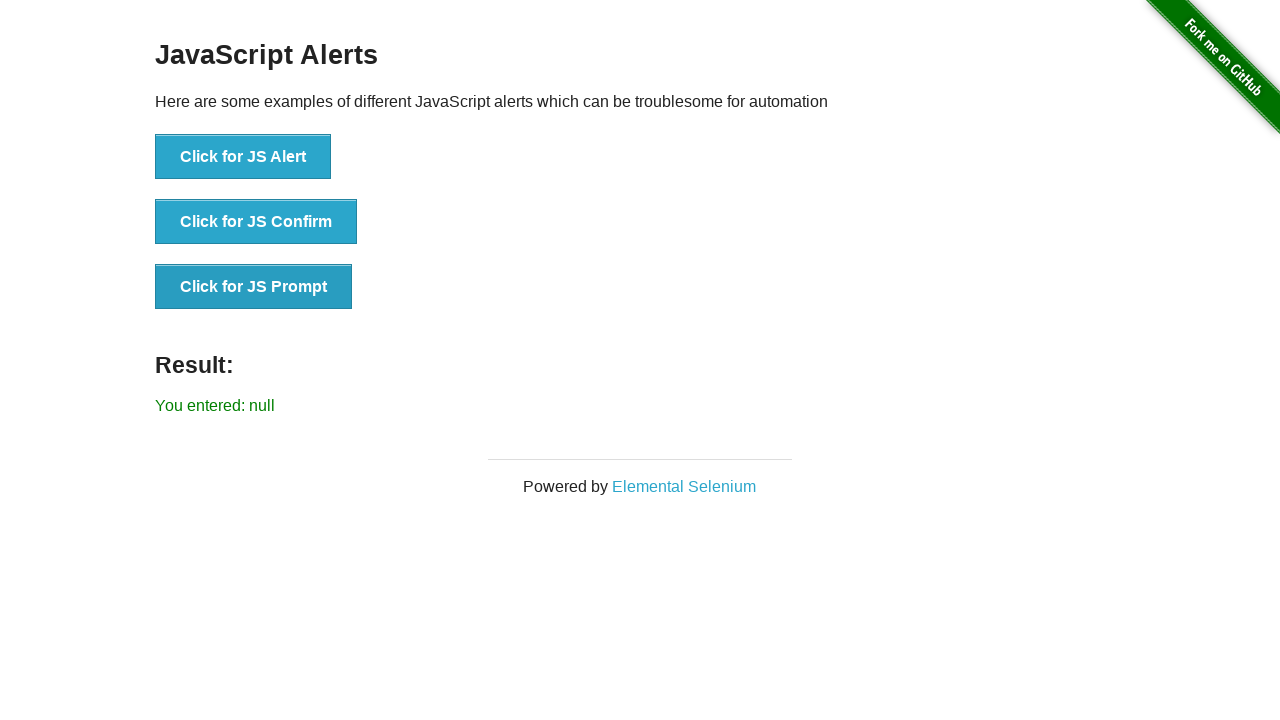

Set up dialog handler to accept prompt with text 'Welcome'
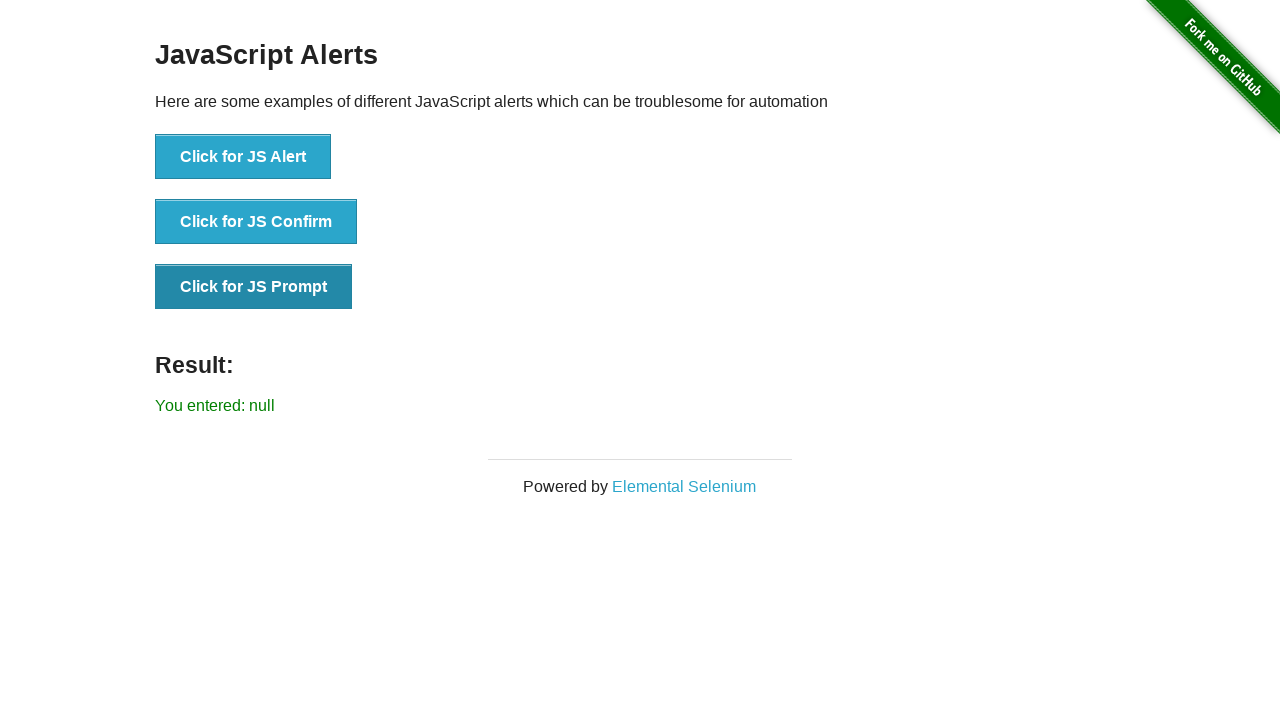

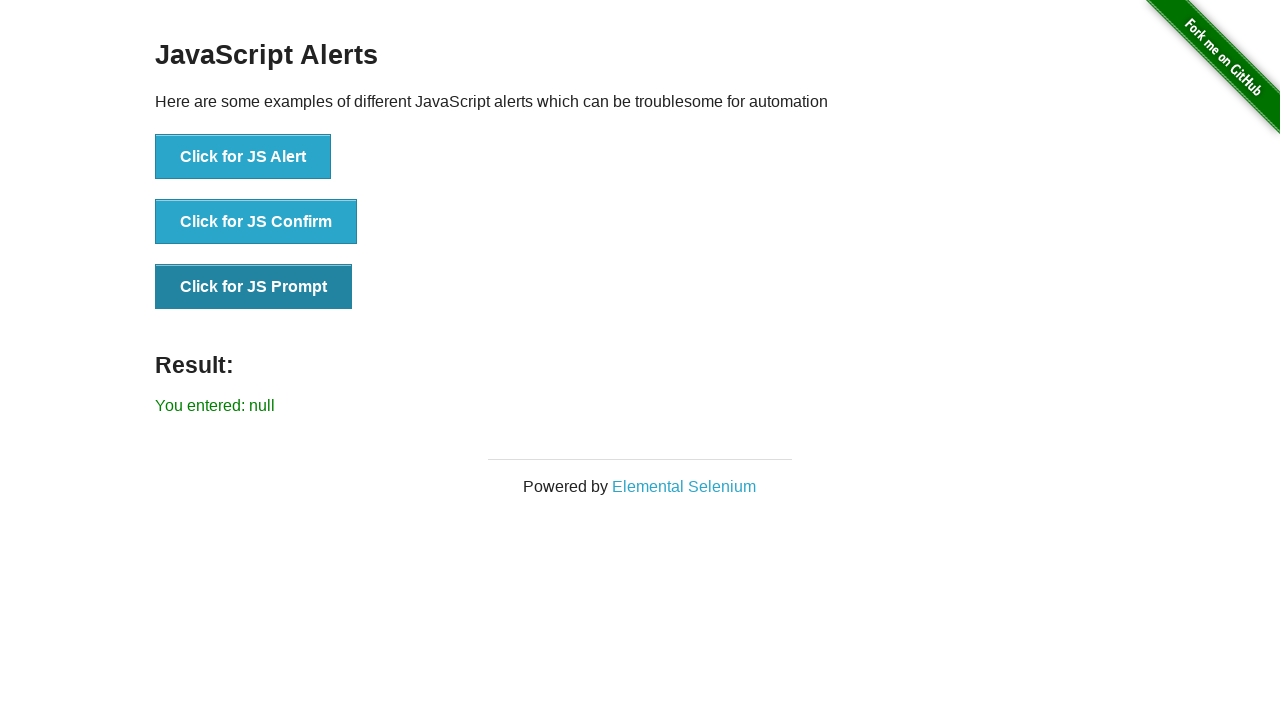